Tests dropdown selection functionality by selecting options using different methods (by visible text, by value, and by index)

Starting URL: https://rahulshettyacademy.com/AutomationPractice/

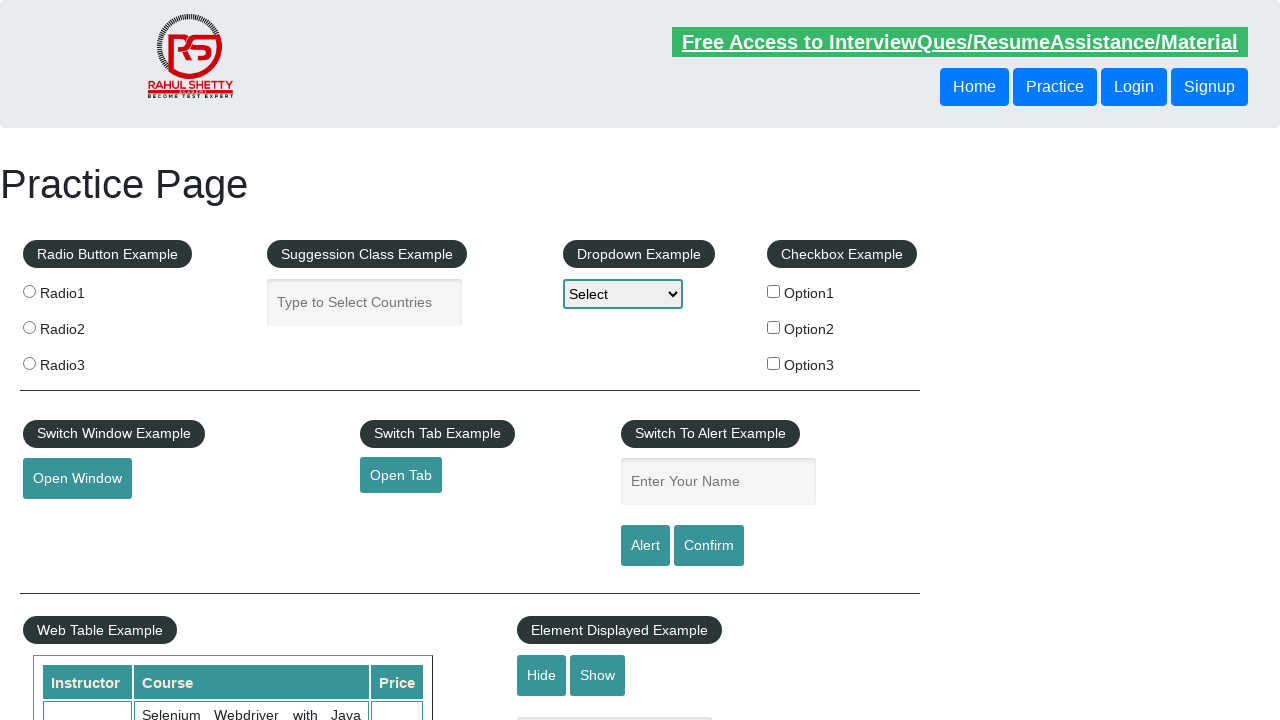

Clicked on dropdown to open it at (623, 294) on xpath=//select[@id='dropdown-class-example']
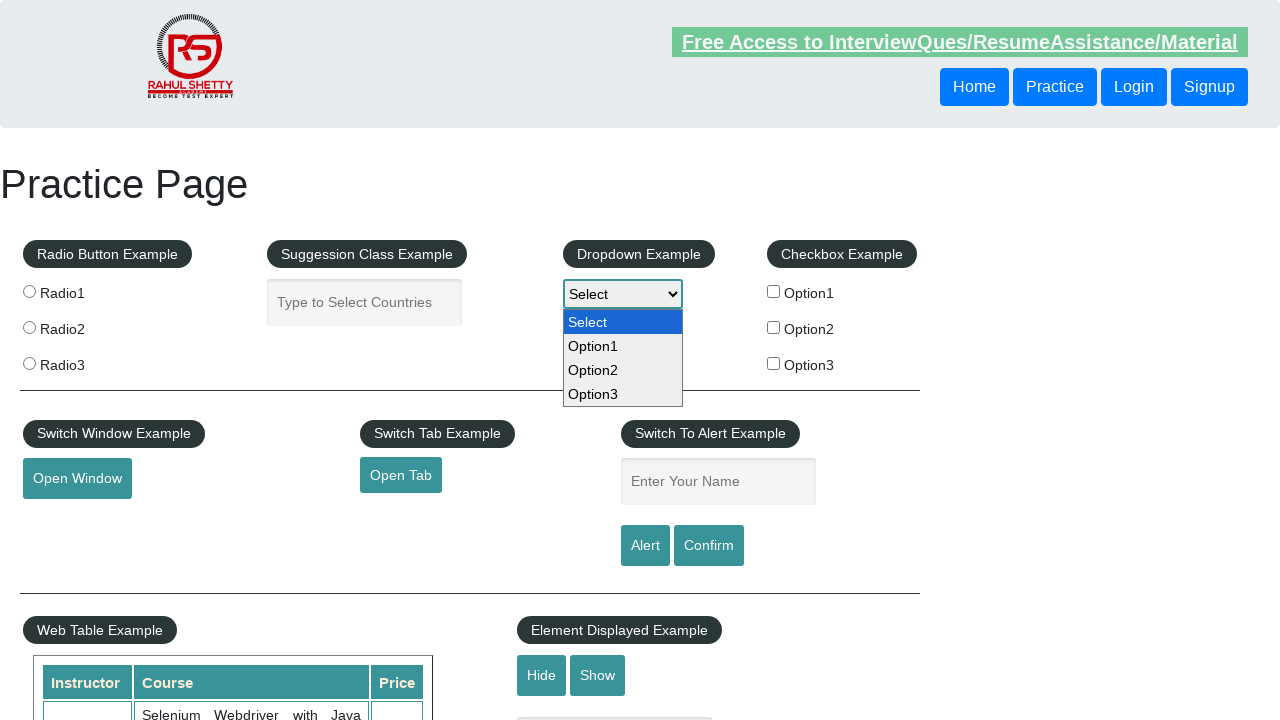

Selected 'Option1' by visible text on //select[@id='dropdown-class-example']
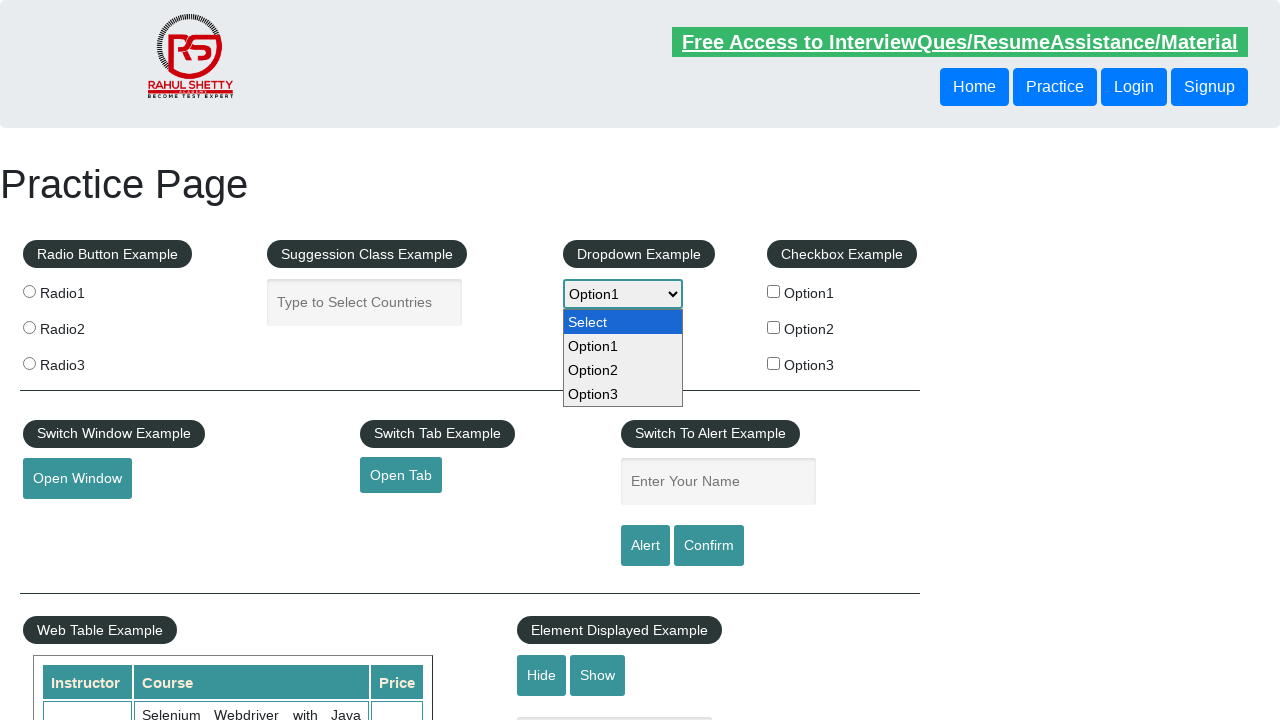

Selected option with value 'option2' on //select[@id='dropdown-class-example']
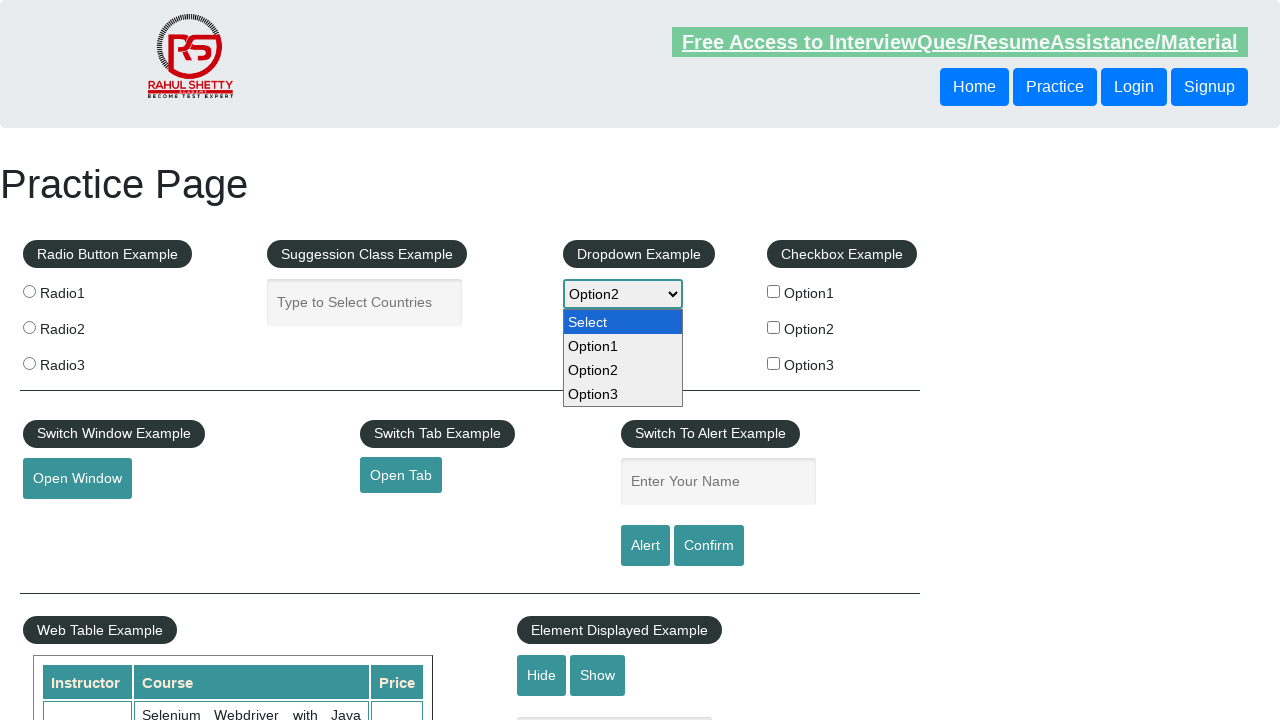

Selected option at index 3 (Option3) on //select[@id='dropdown-class-example']
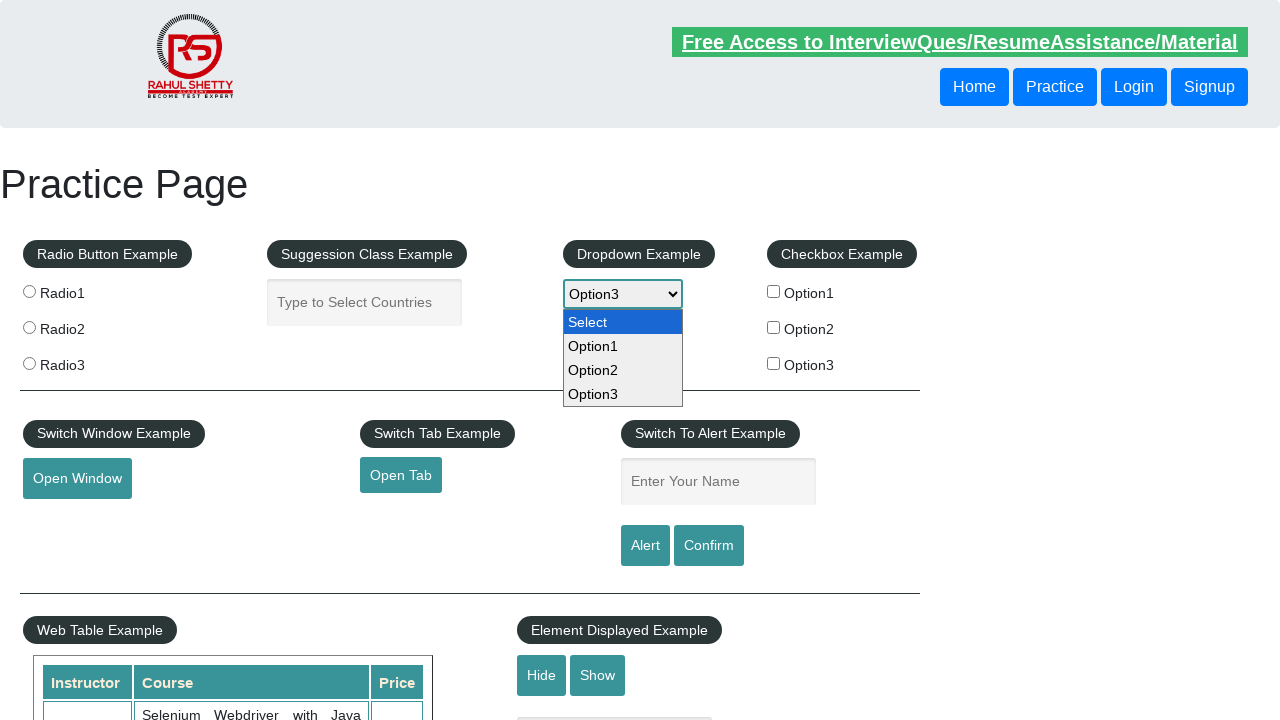

Verified selected option value: 'option3'
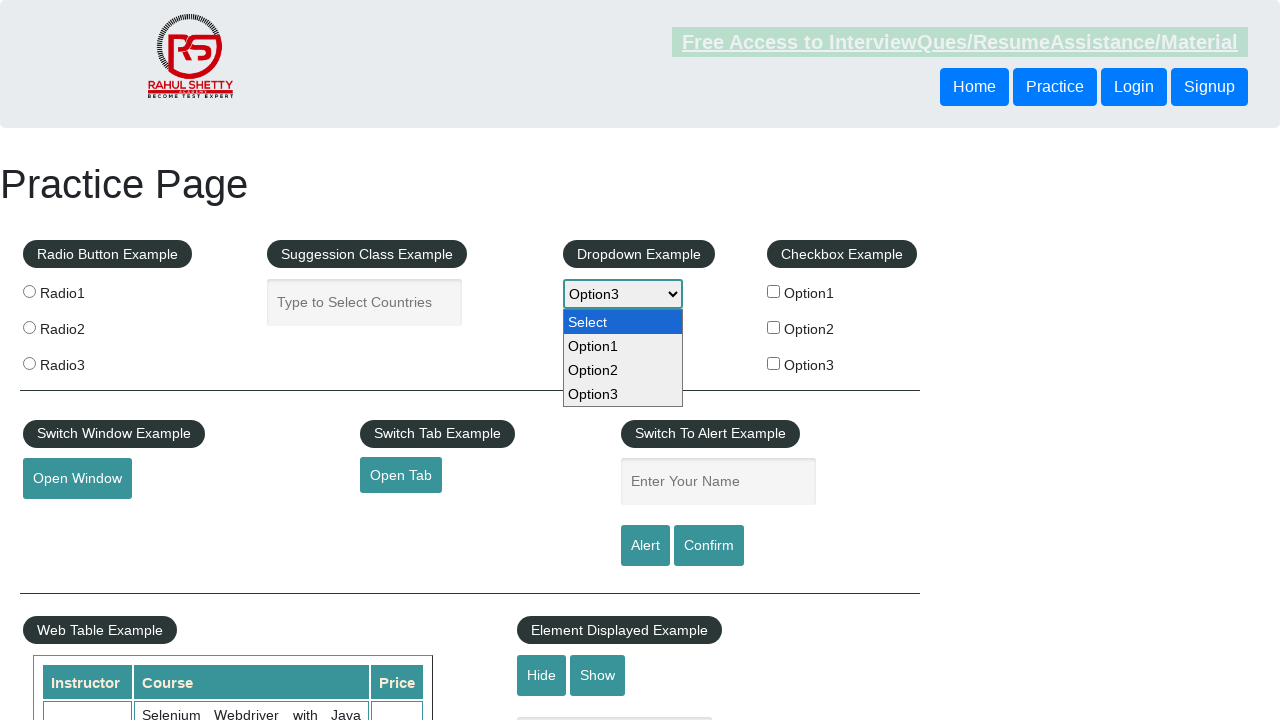

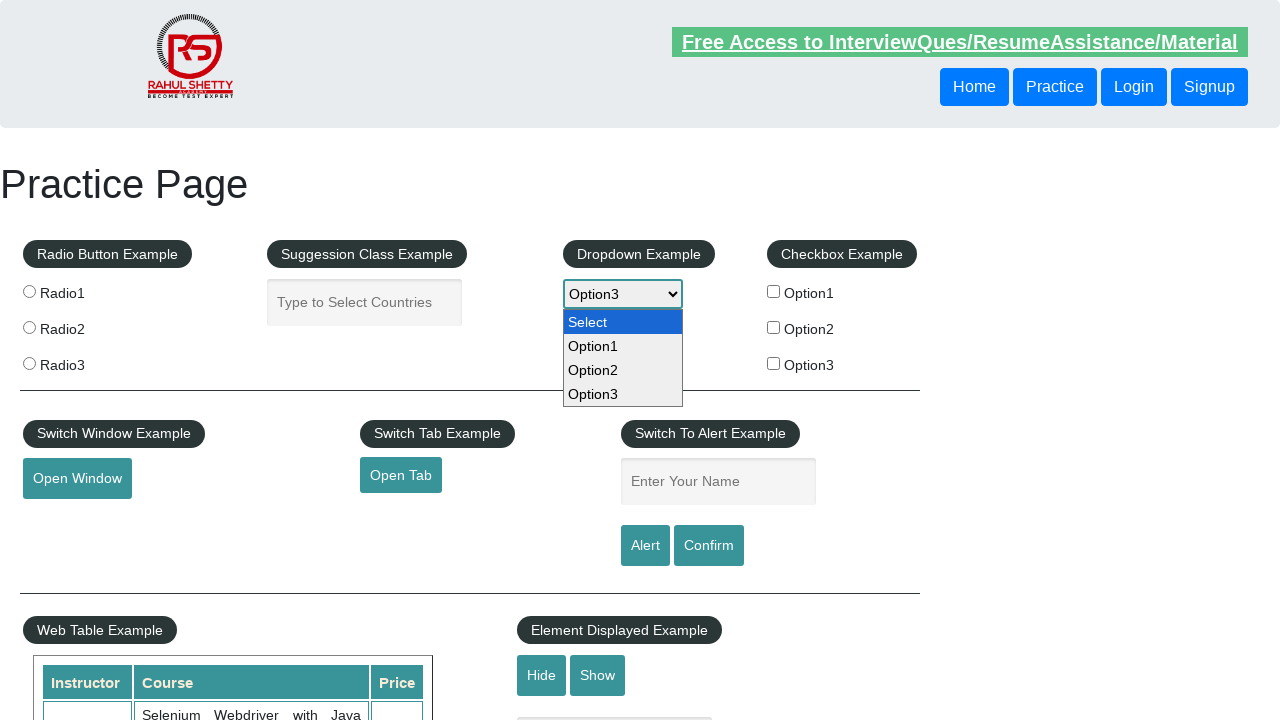